Tests entering text into a JavaScript prompt alert and verifying the result displays the entered text

Starting URL: https://the-internet.herokuapp.com/javascript_alerts

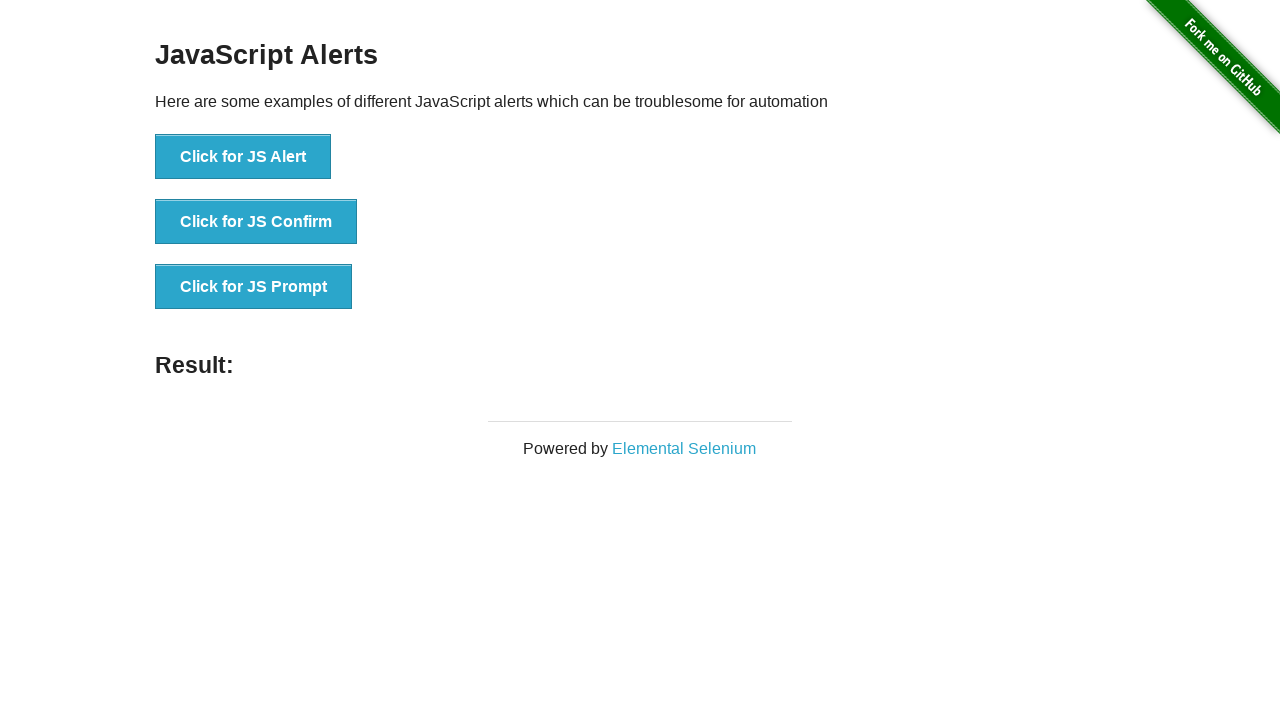

Set up dialog handler to accept prompt with 'TAU rocks!'
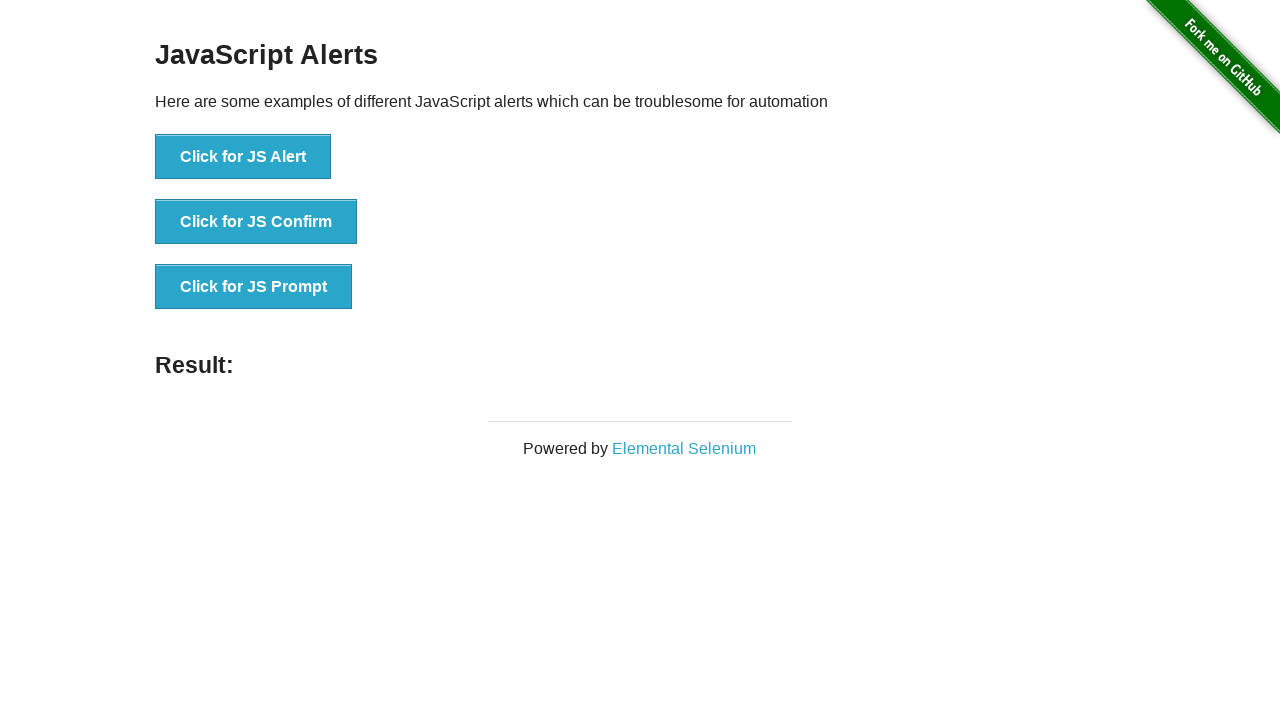

Clicked button to trigger JavaScript prompt alert at (254, 287) on button[onclick='jsPrompt()']
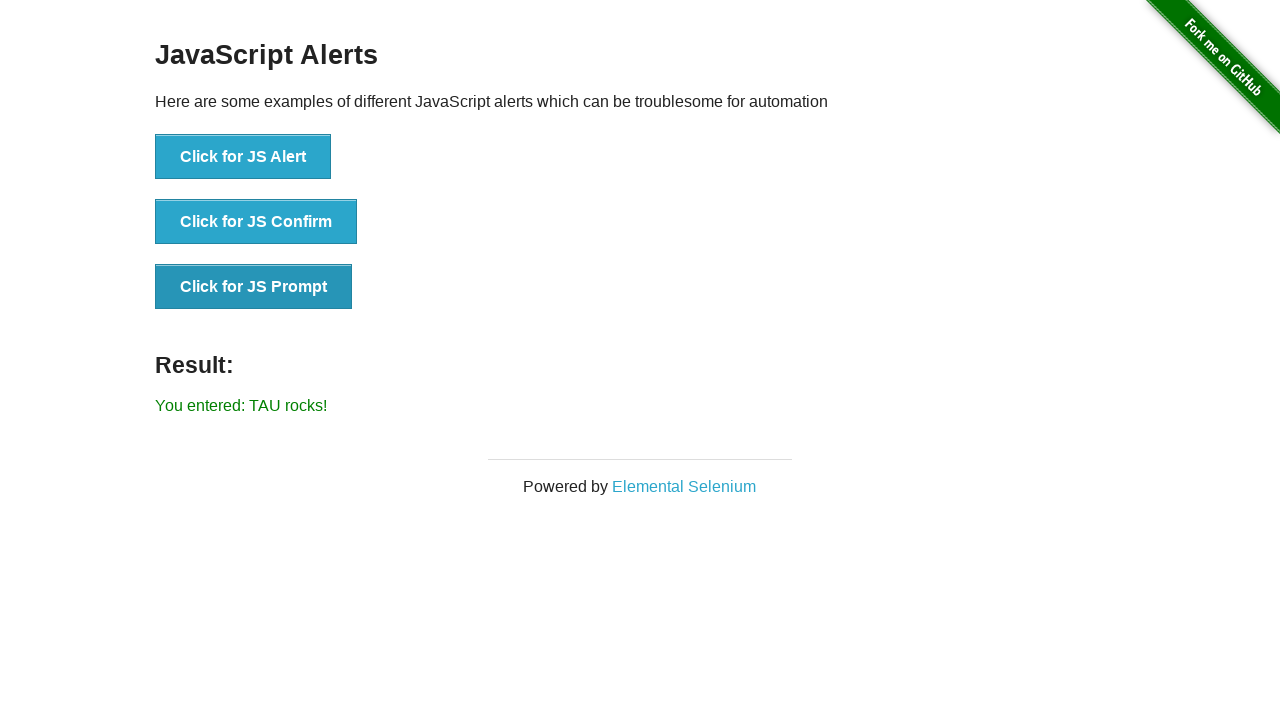

Waited for result element to appear
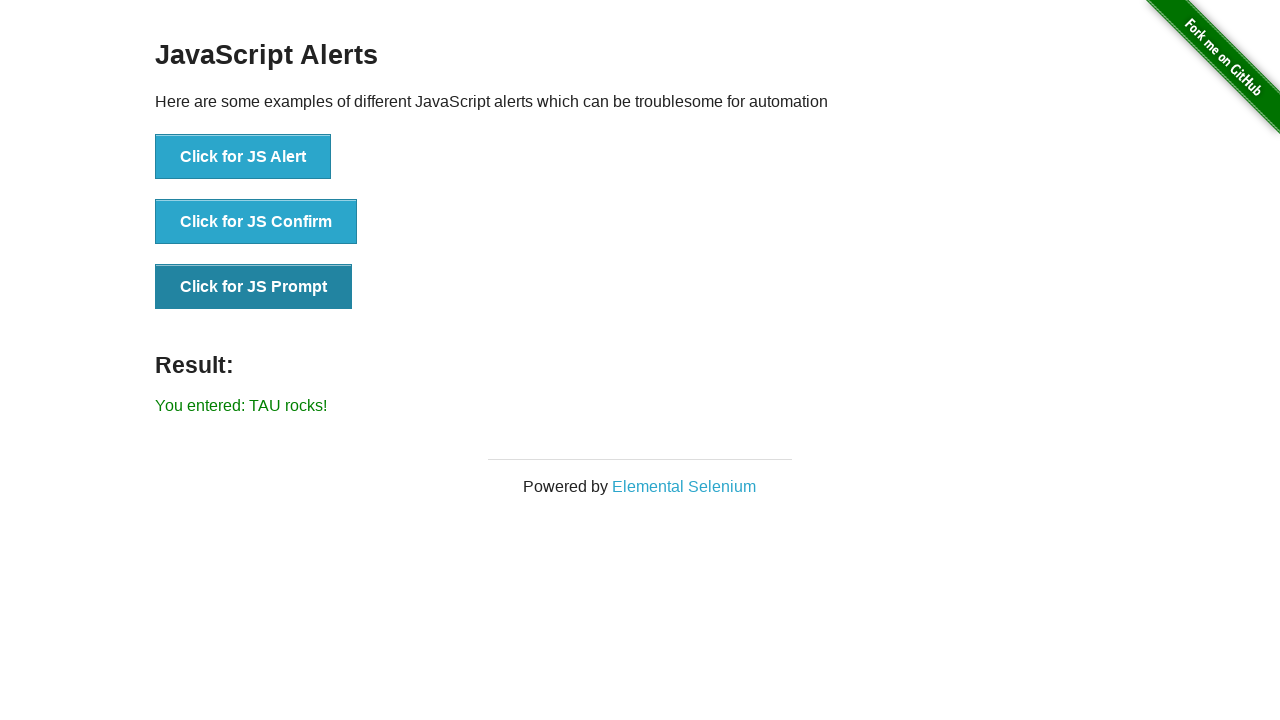

Retrieved result text content
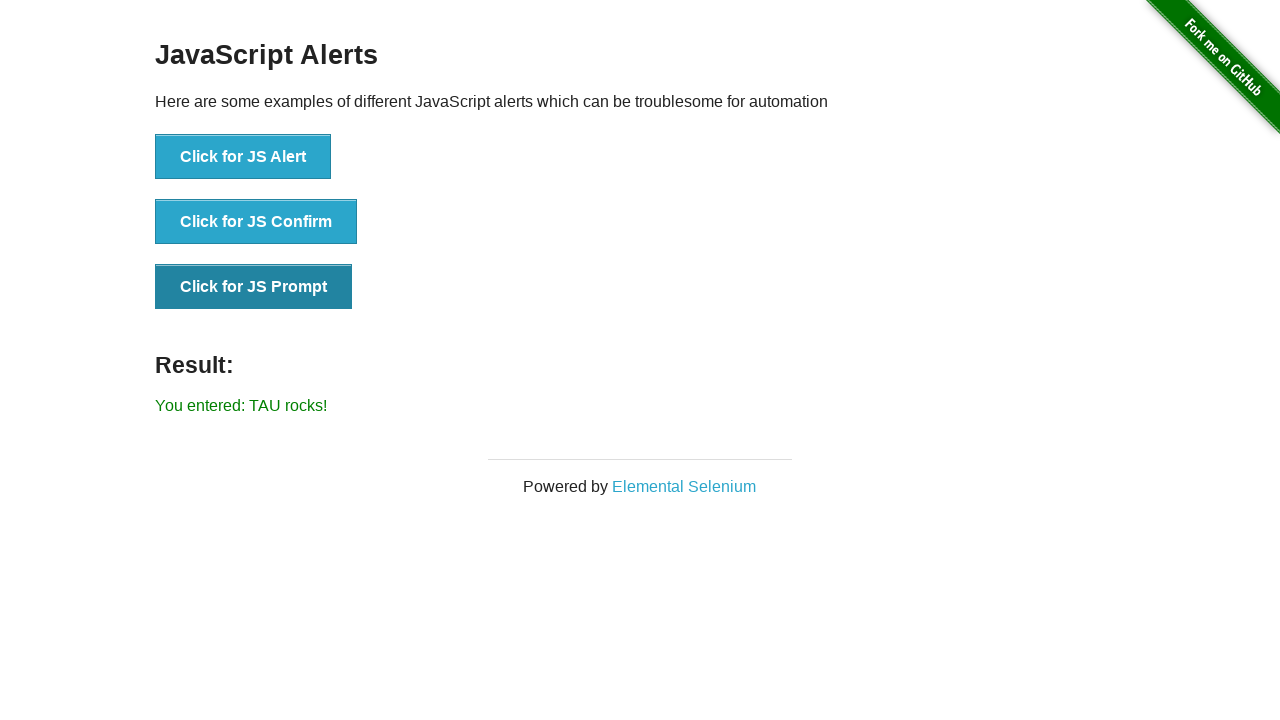

Verified result text matches 'You entered: TAU rocks!'
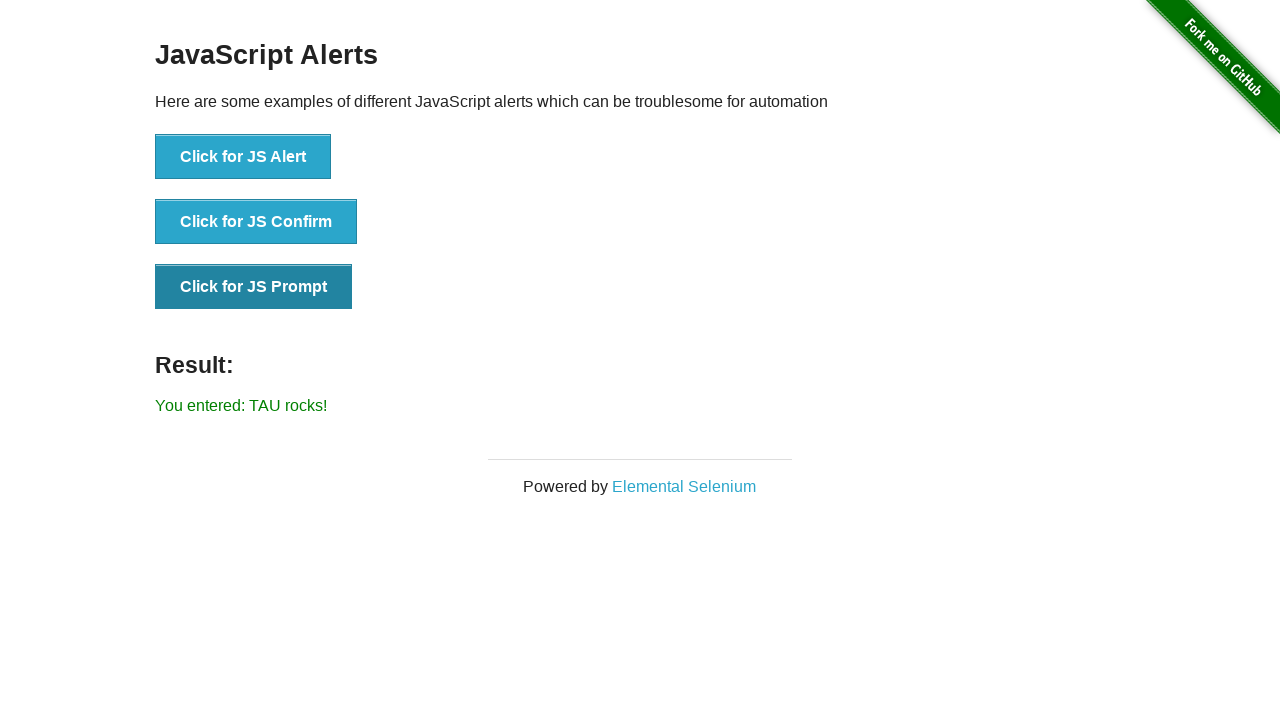

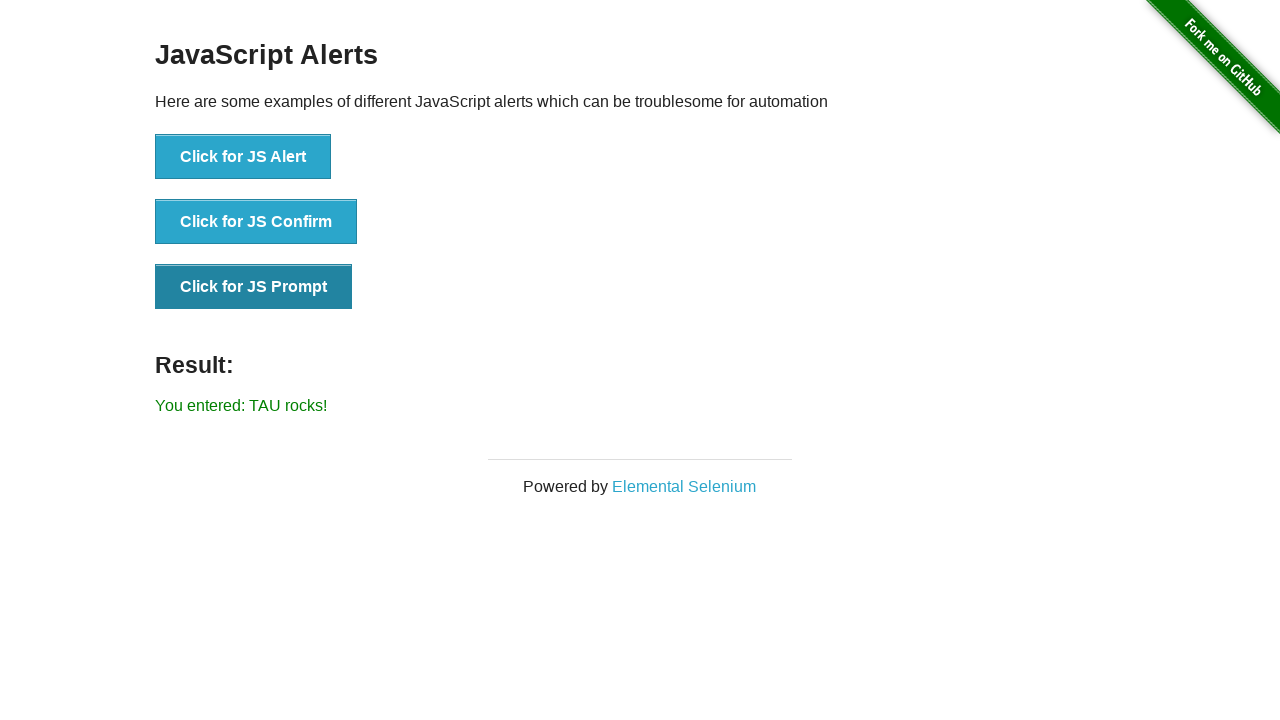